Tests sorting the Due column in ascending order by clicking the column header and verifying the values are sorted correctly

Starting URL: http://the-internet.herokuapp.com/tables

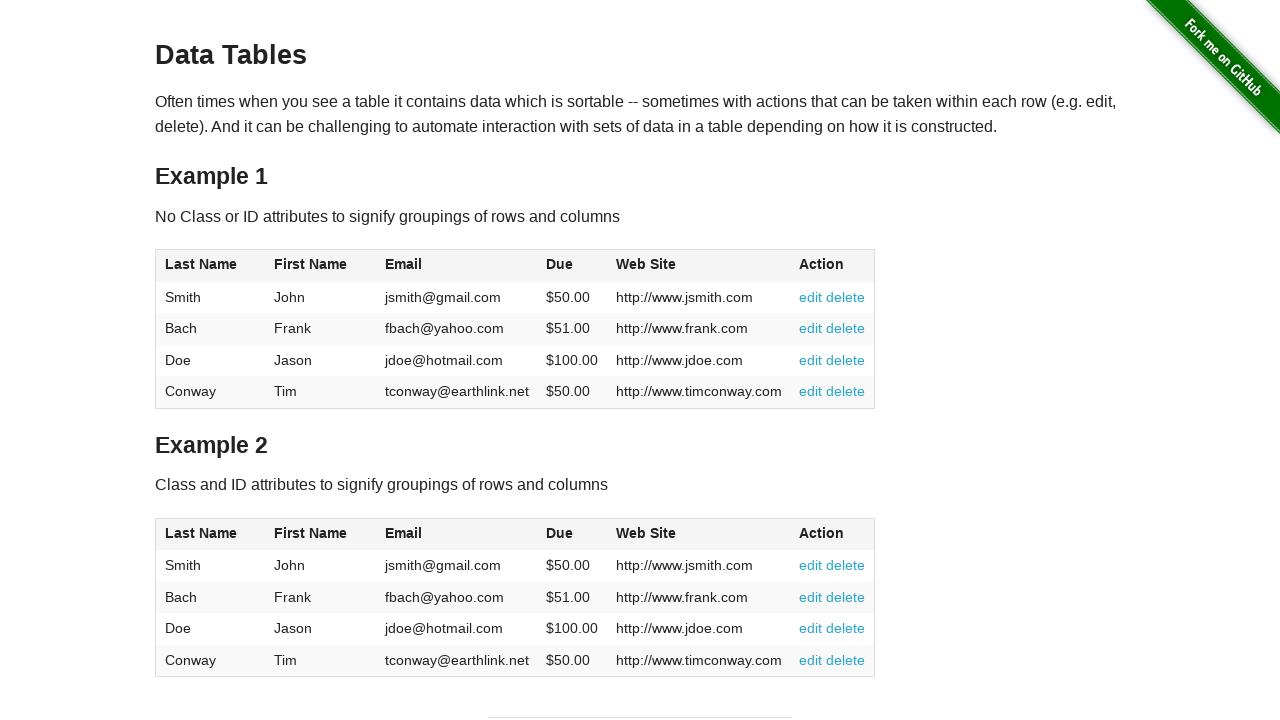

Clicked Due column header (4th column) to sort in ascending order at (572, 266) on #table1 thead tr th:nth-child(4)
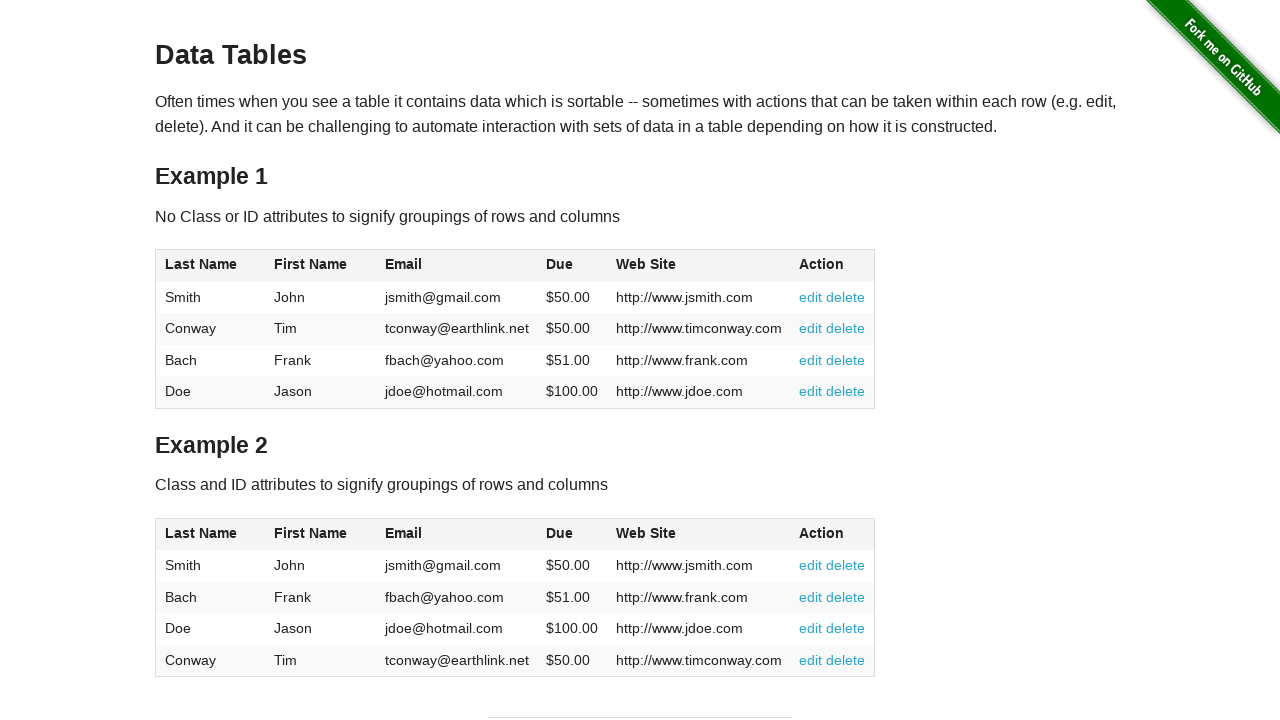

Waited for table to be sorted and Due column to load
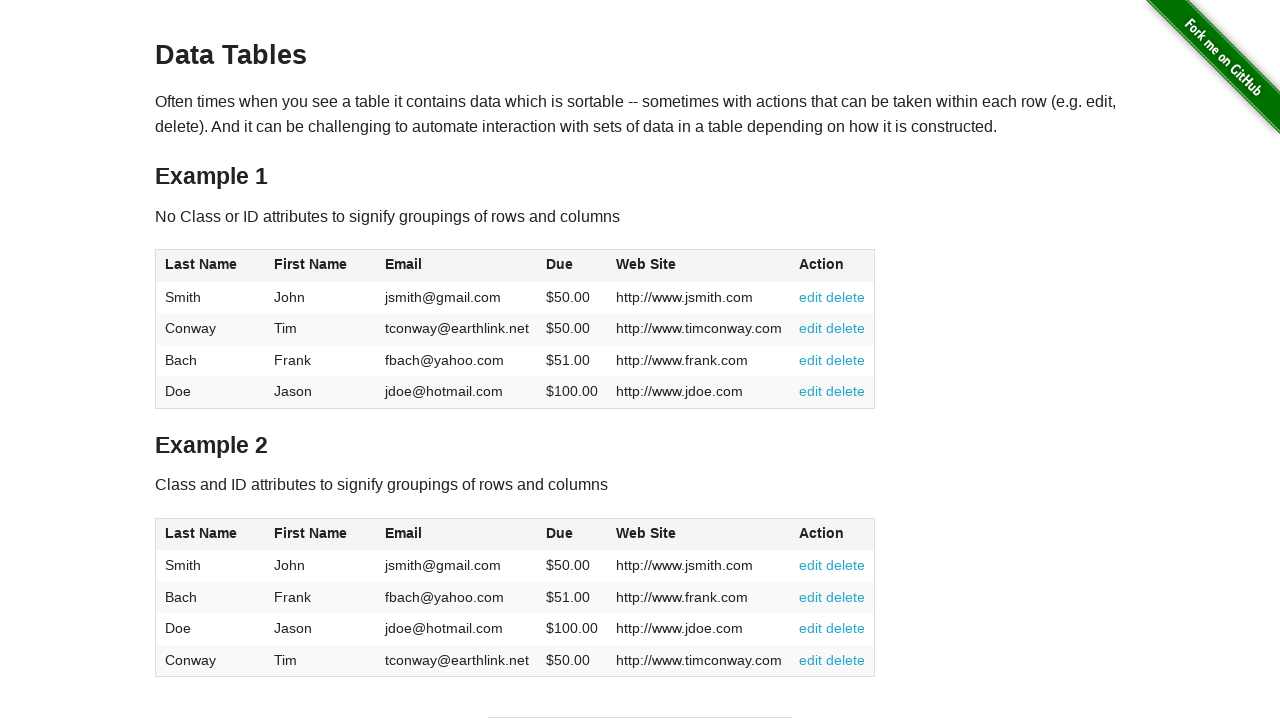

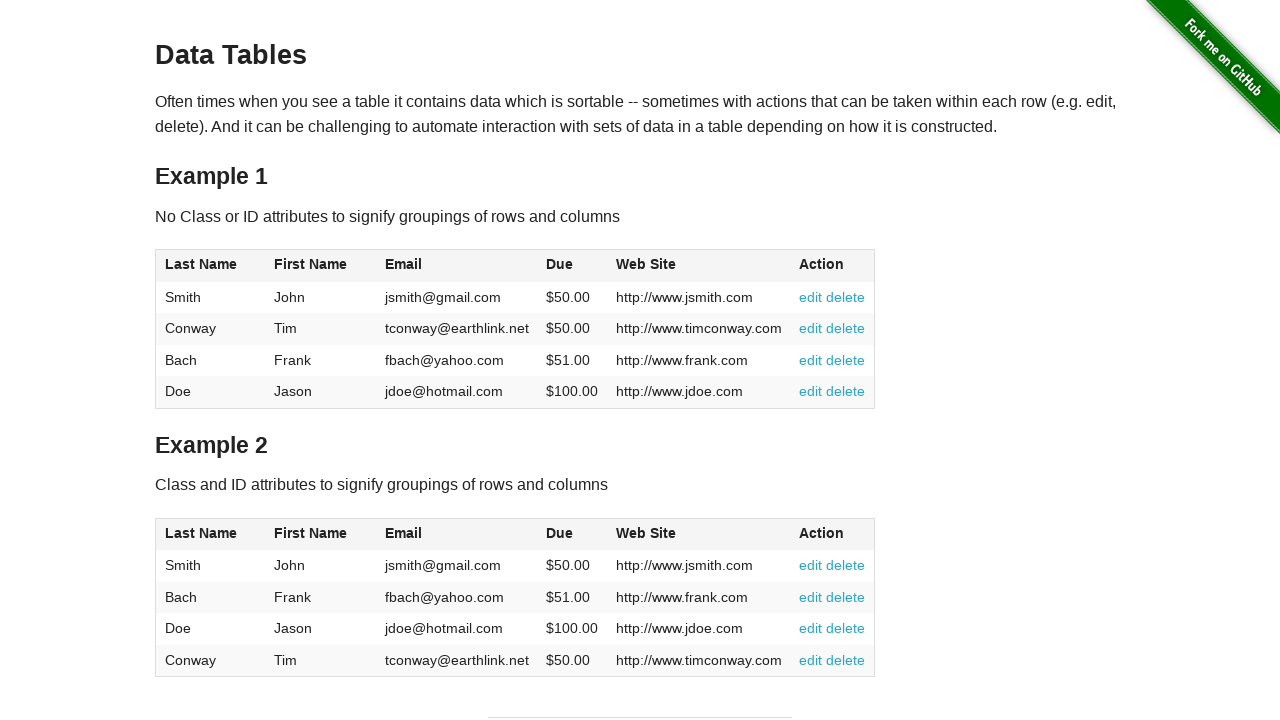